Tests that clicking the login button with empty username and password fields displays an appropriate error message on the Saucedemo login page.

Starting URL: https://www.saucedemo.com/

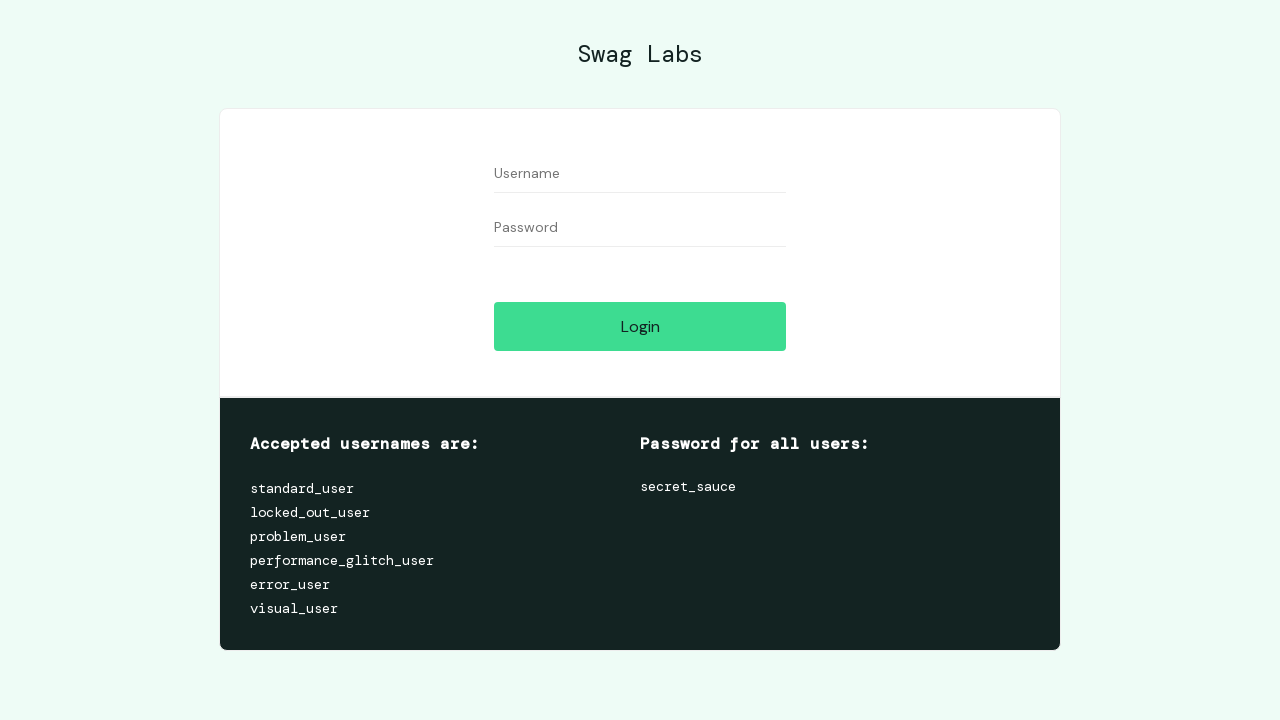

Clicked login button with empty username and password fields at (640, 326) on #login-button
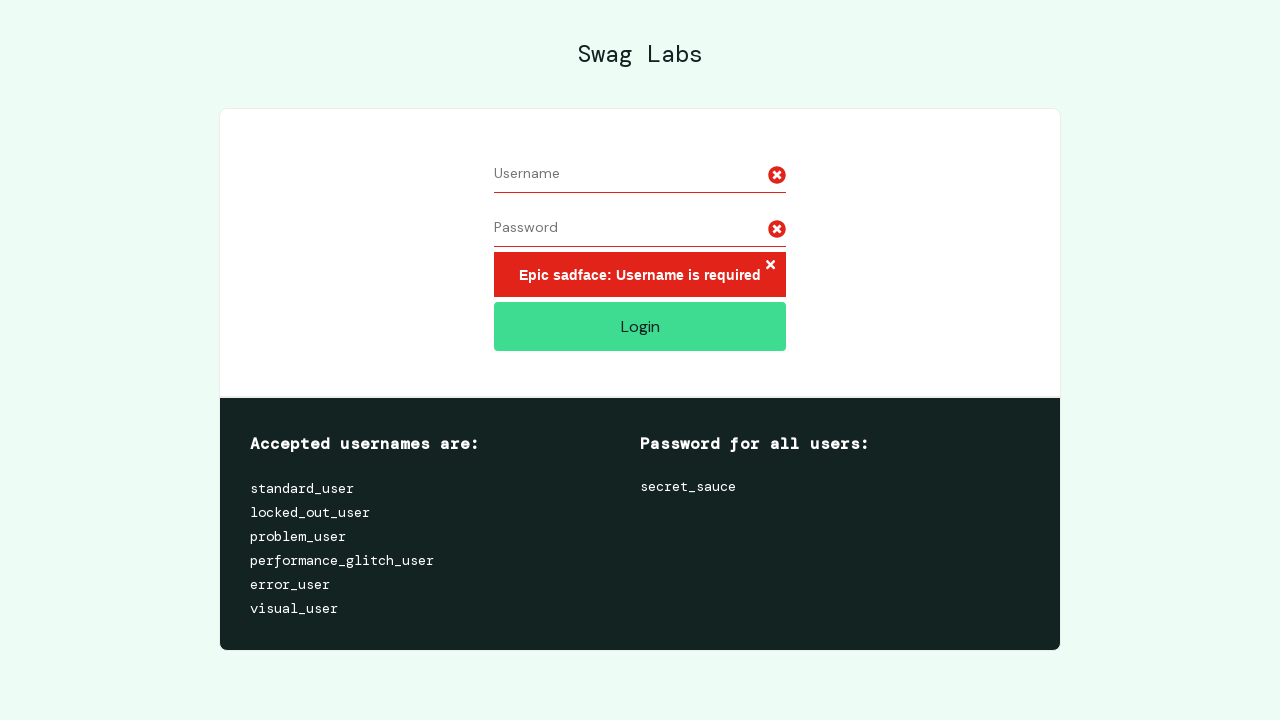

Error message selector appeared on page
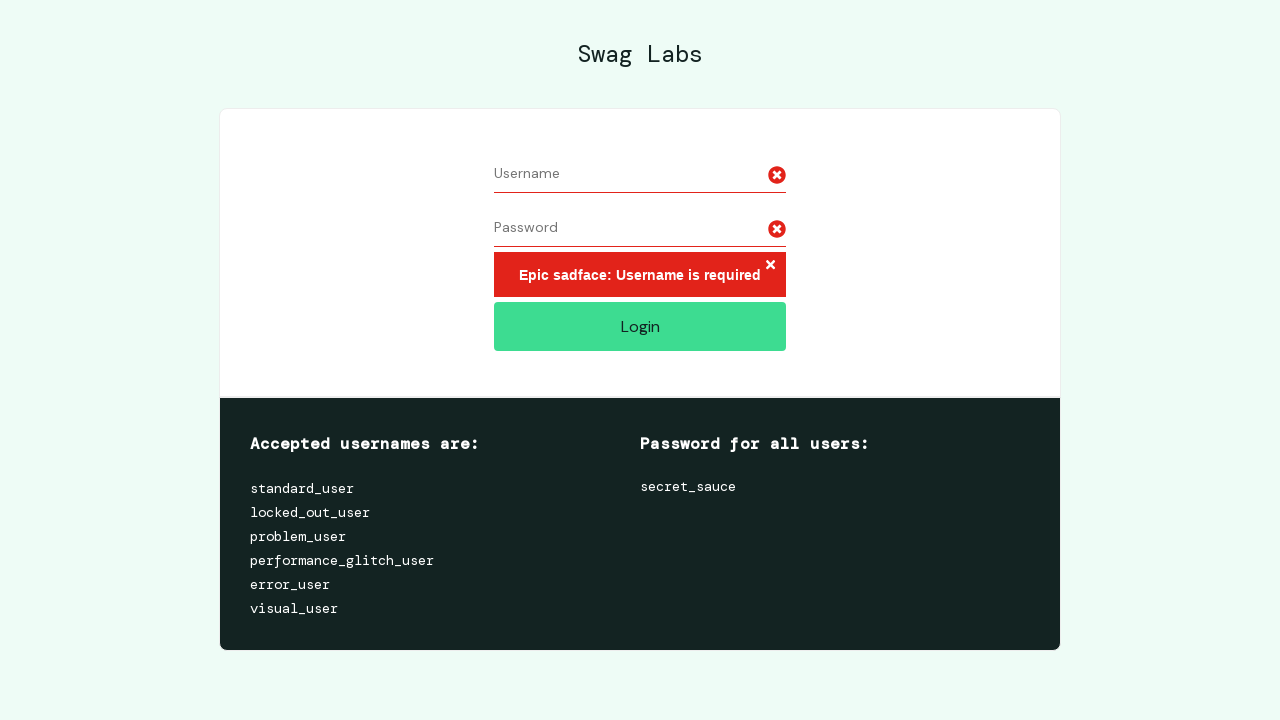

Retrieved error message text: 'Epic sadface: Username is required'
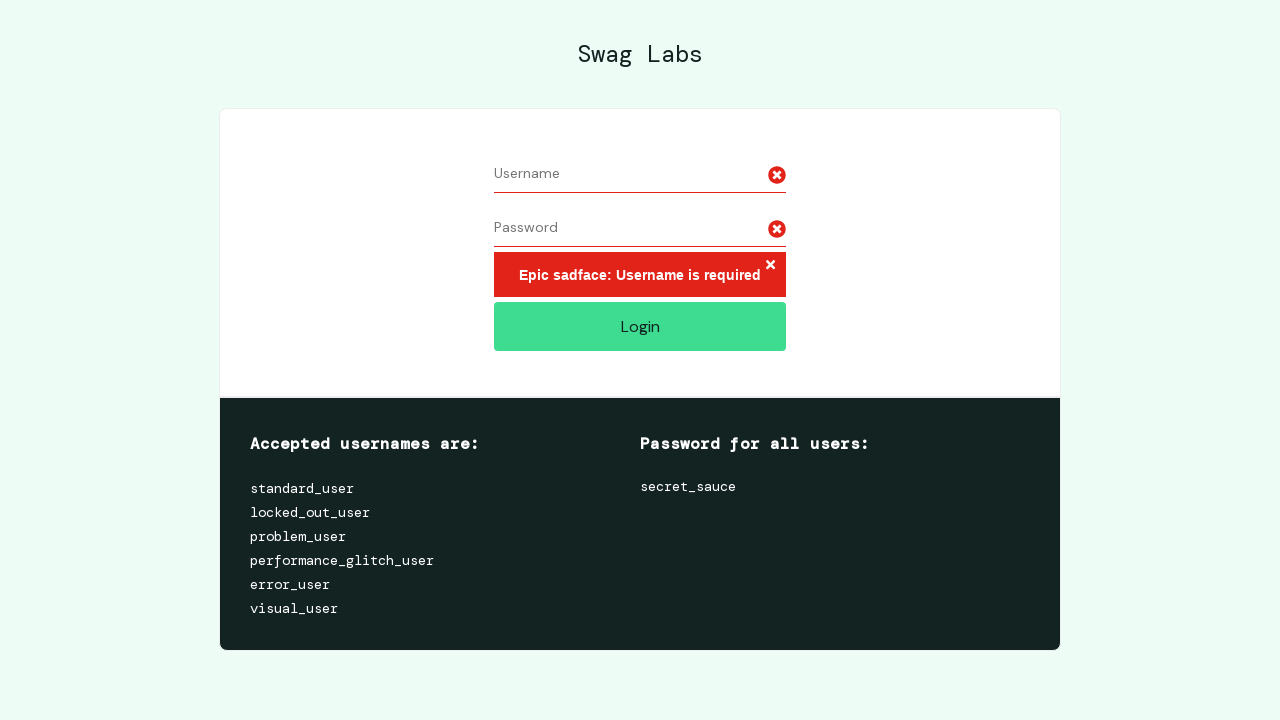

Verified error message text matches expected value
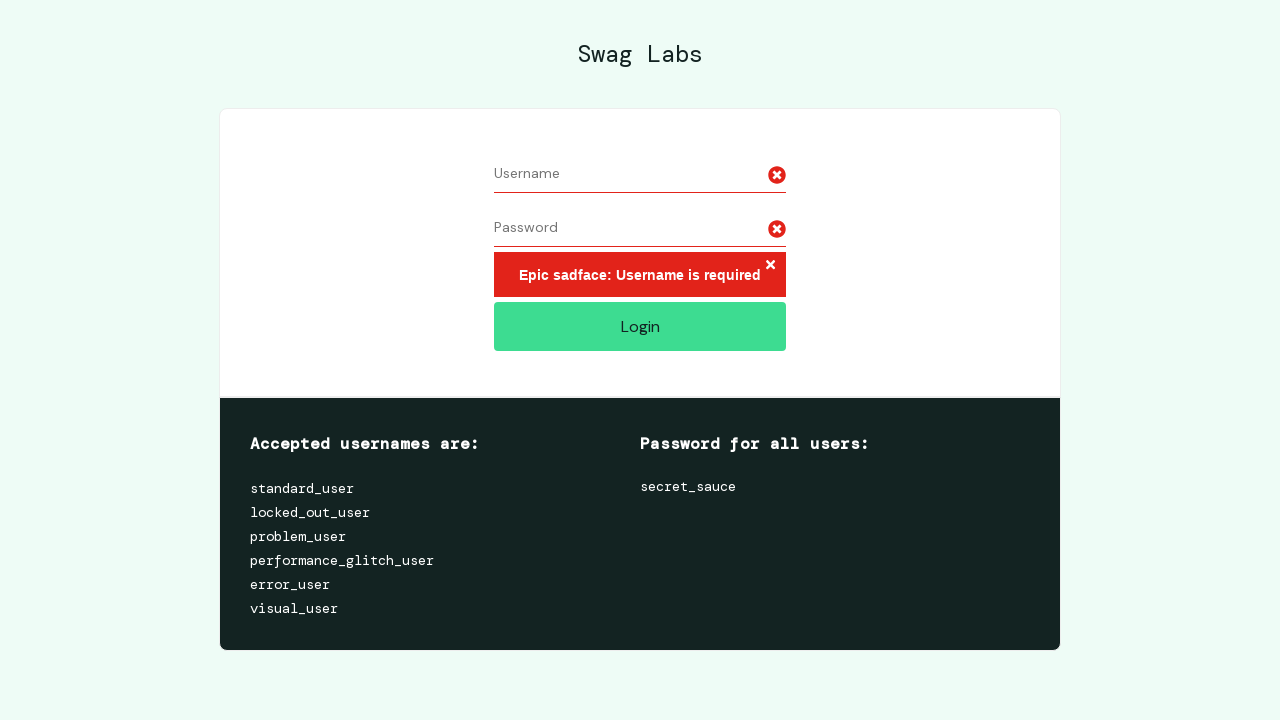

Verified error icon is visible on first form field
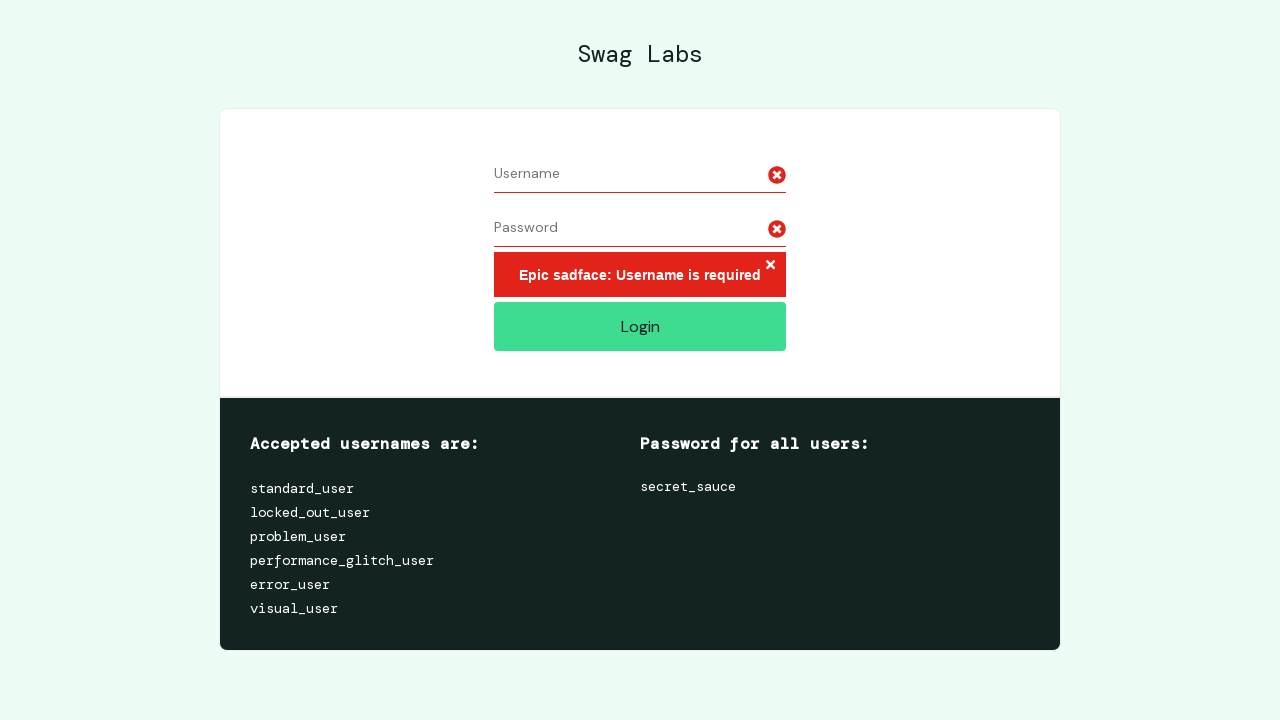

Verified error icon is visible on second form field
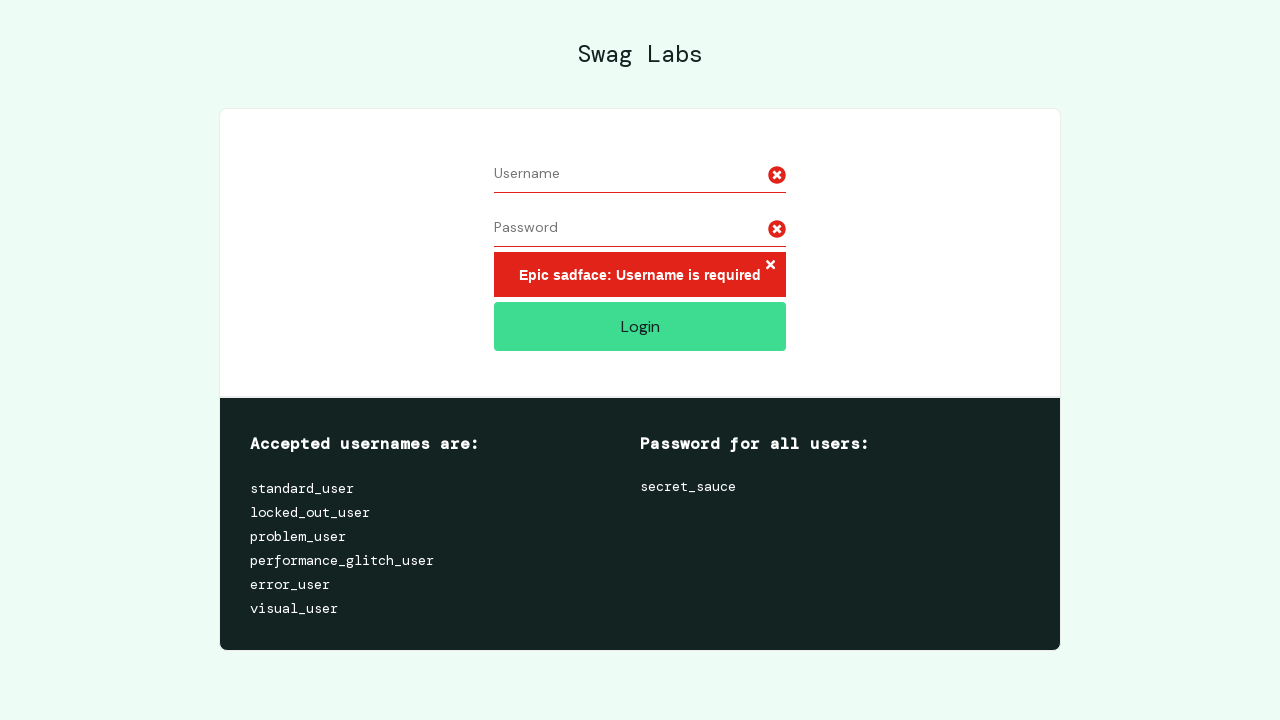

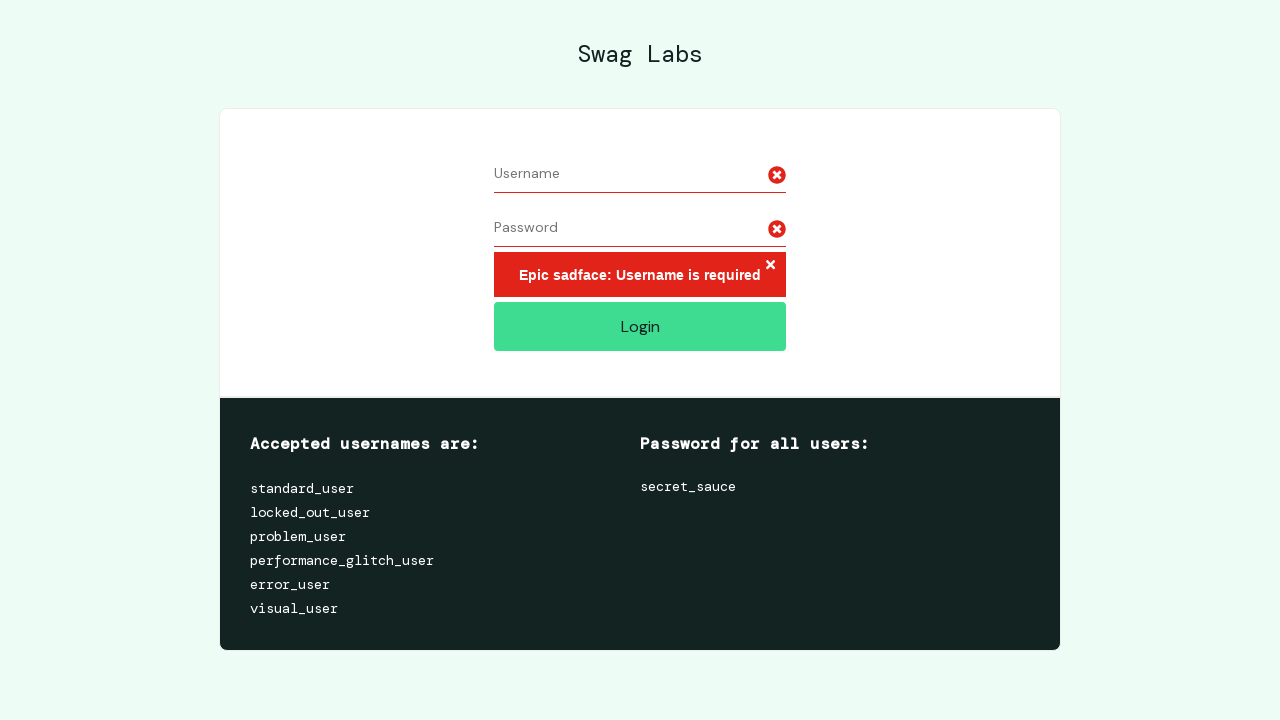